Tests prompt dialog by entering text and verifying the entered text appears on the page

Starting URL: https://demo.automationtesting.in

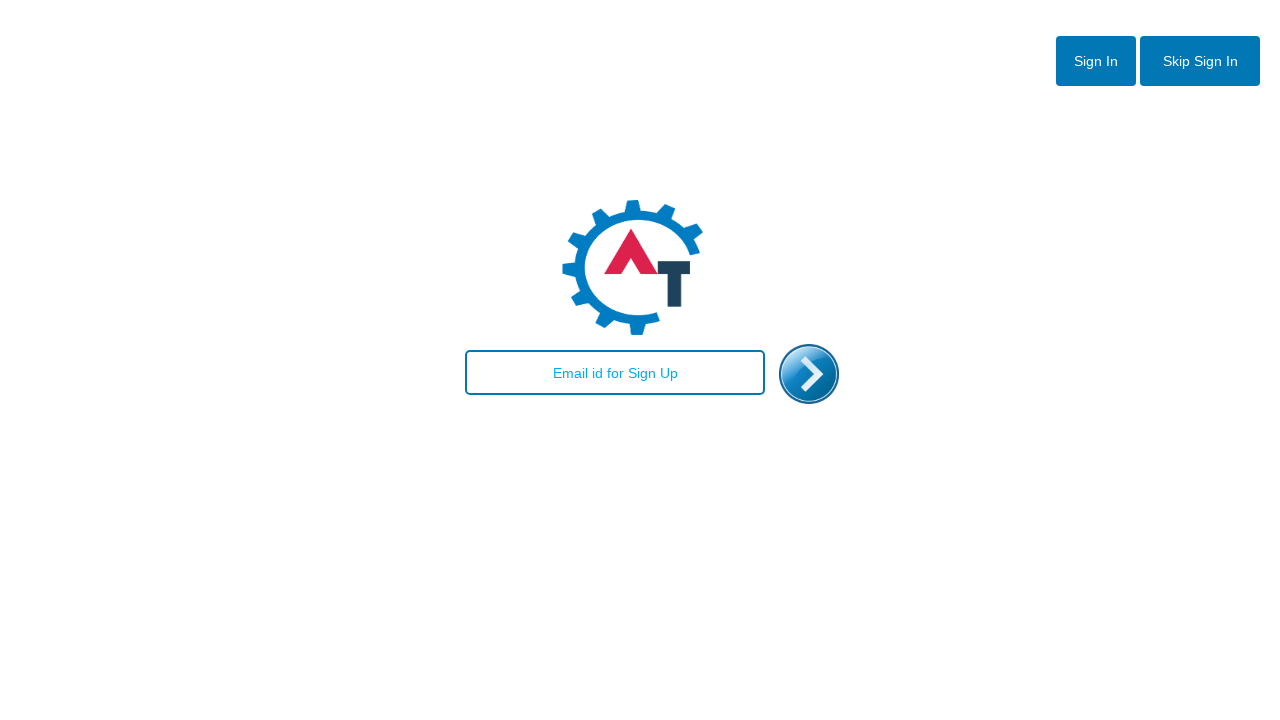

Clicked enter button to access the automation testing site at (809, 374) on #enterimg
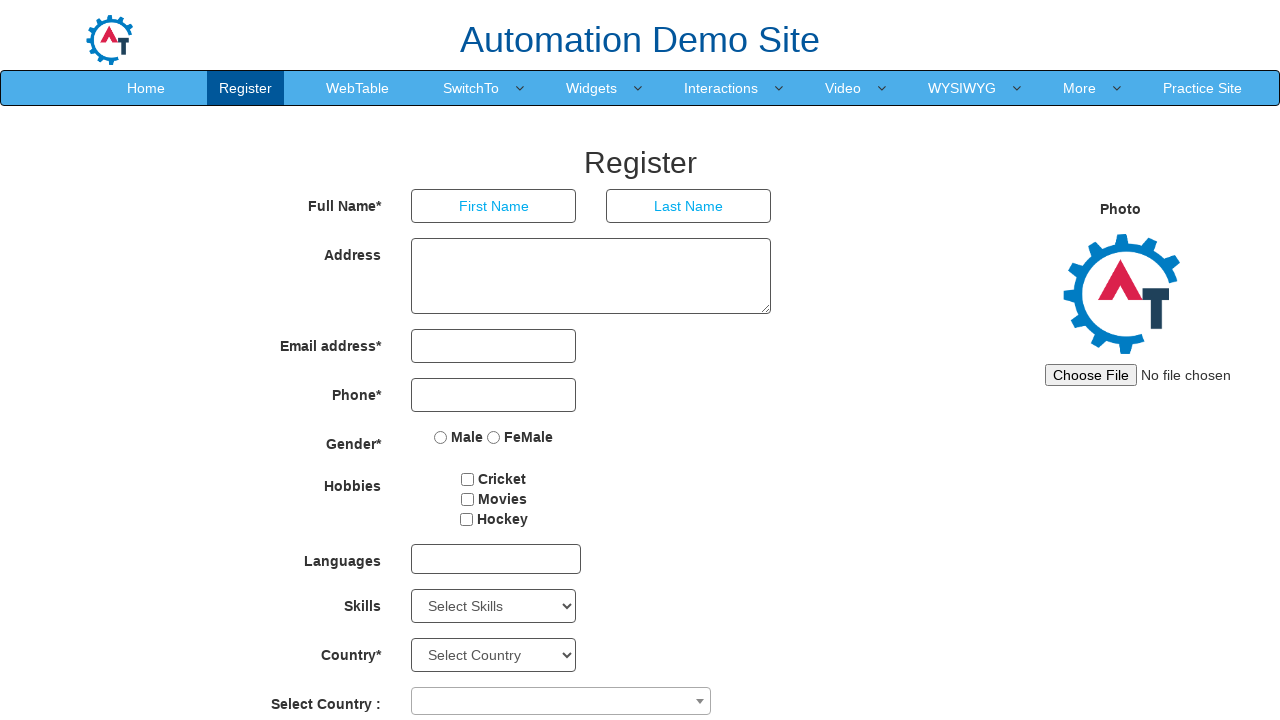

Clicked SwitchTo dropdown menu at (471, 88) on xpath=//a[@class='dropdown-toggle' and text()='SwitchTo']
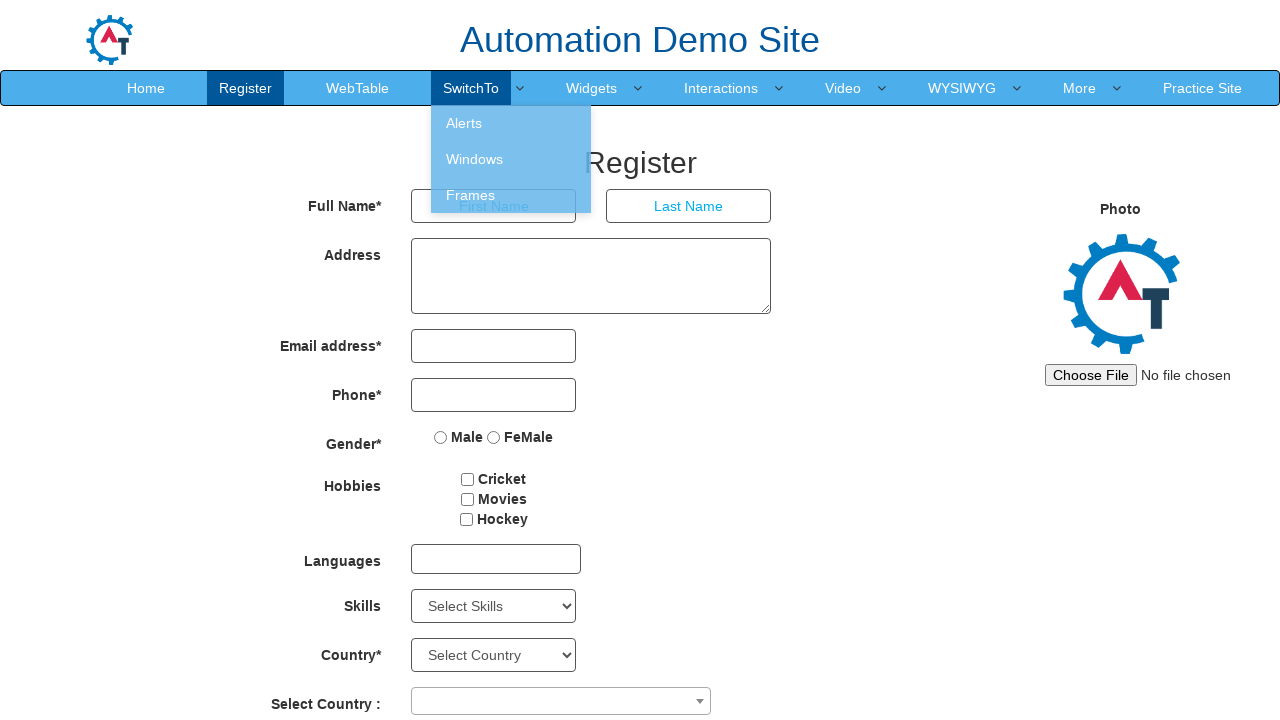

Selected Alerts option from SwitchTo dropdown at (511, 123) on xpath=//a[@class='dropdown-toggle' and text()='SwitchTo']/following-sibling::ul/
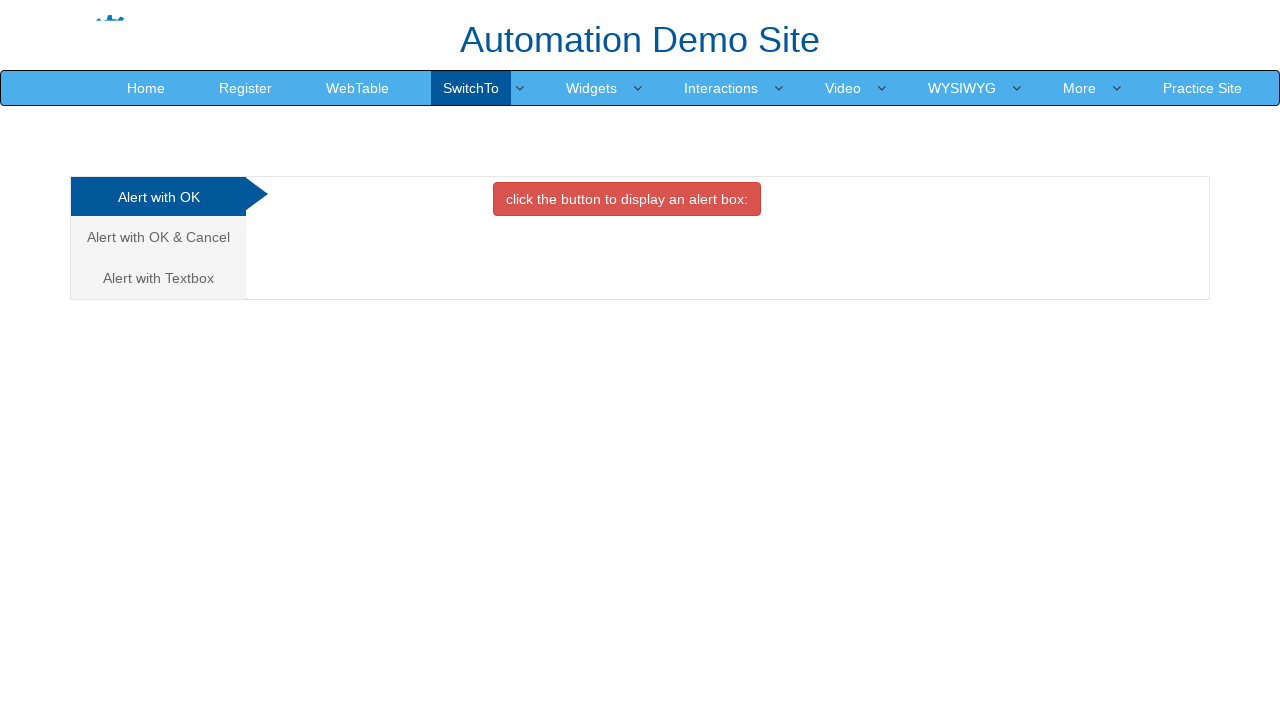

Clicked Textbox tab to navigate to textbox section at (158, 278) on xpath=//a[@class='analystic' and @href='#Textbox']
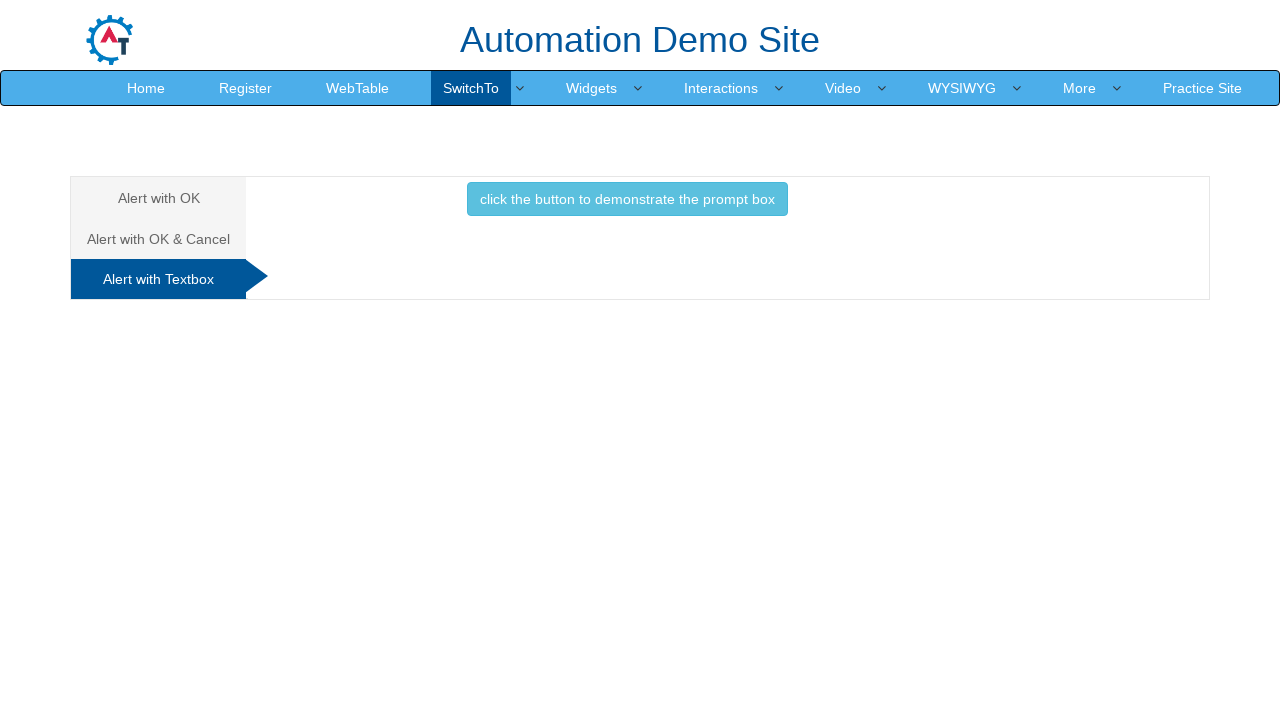

Set up dialog handler to accept prompt with text 'Saurabh'
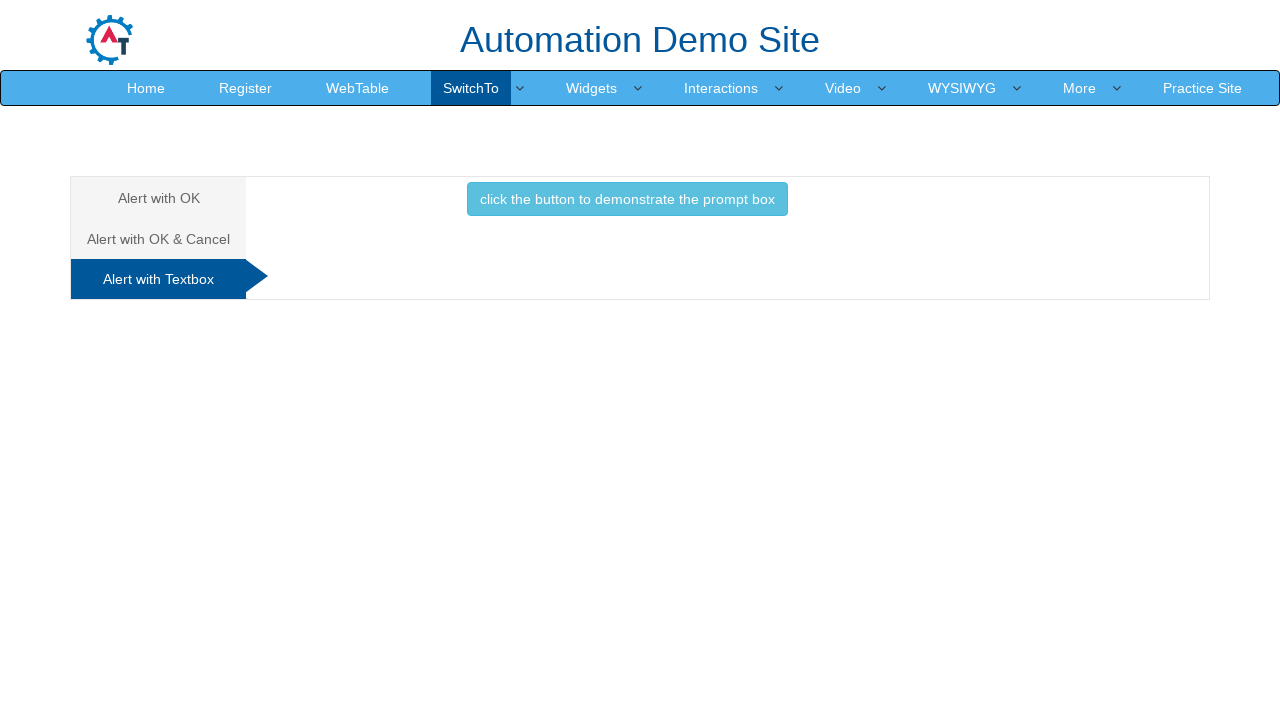

Clicked button to trigger prompt dialog and entered text 'Saurabh' at (627, 199) on xpath=//button[@class='btn btn-info']
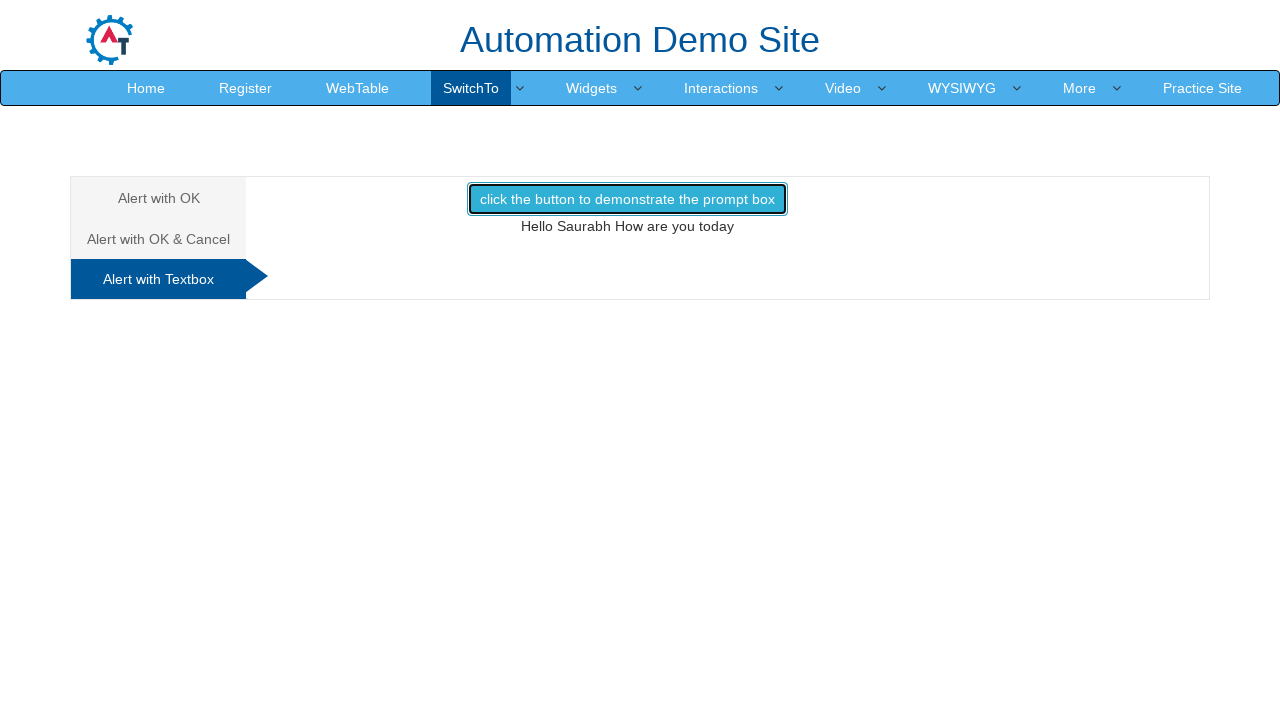

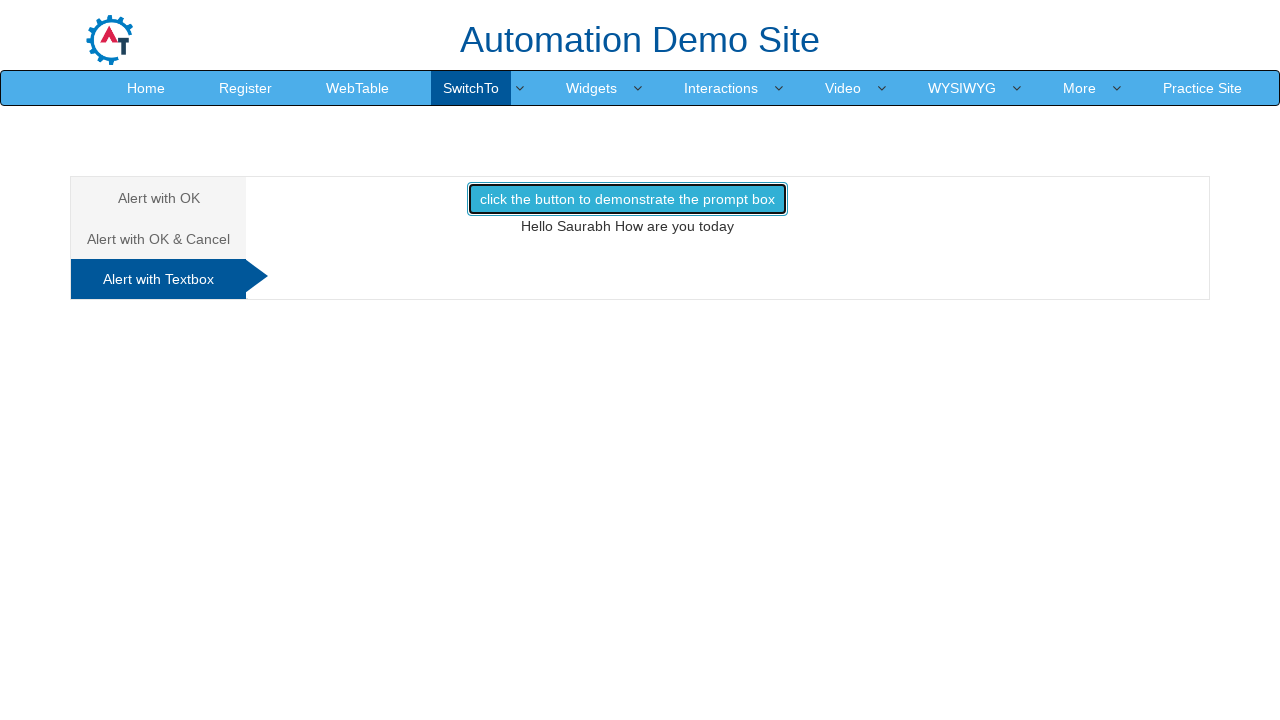